Tests browser back button functionality with todo filters by navigating through All, Active, and Completed views

Starting URL: https://demo.playwright.dev/todomvc

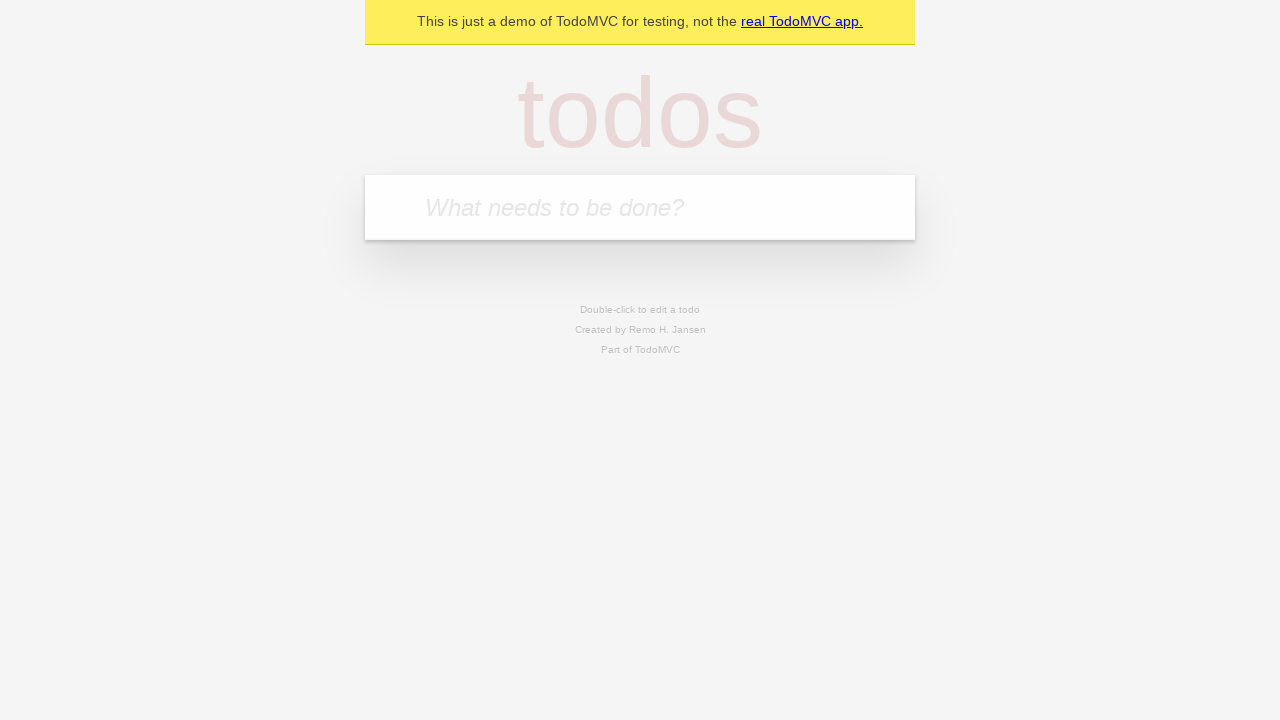

Filled todo input with 'buy some cheese' on internal:attr=[placeholder="What needs to be done?"i]
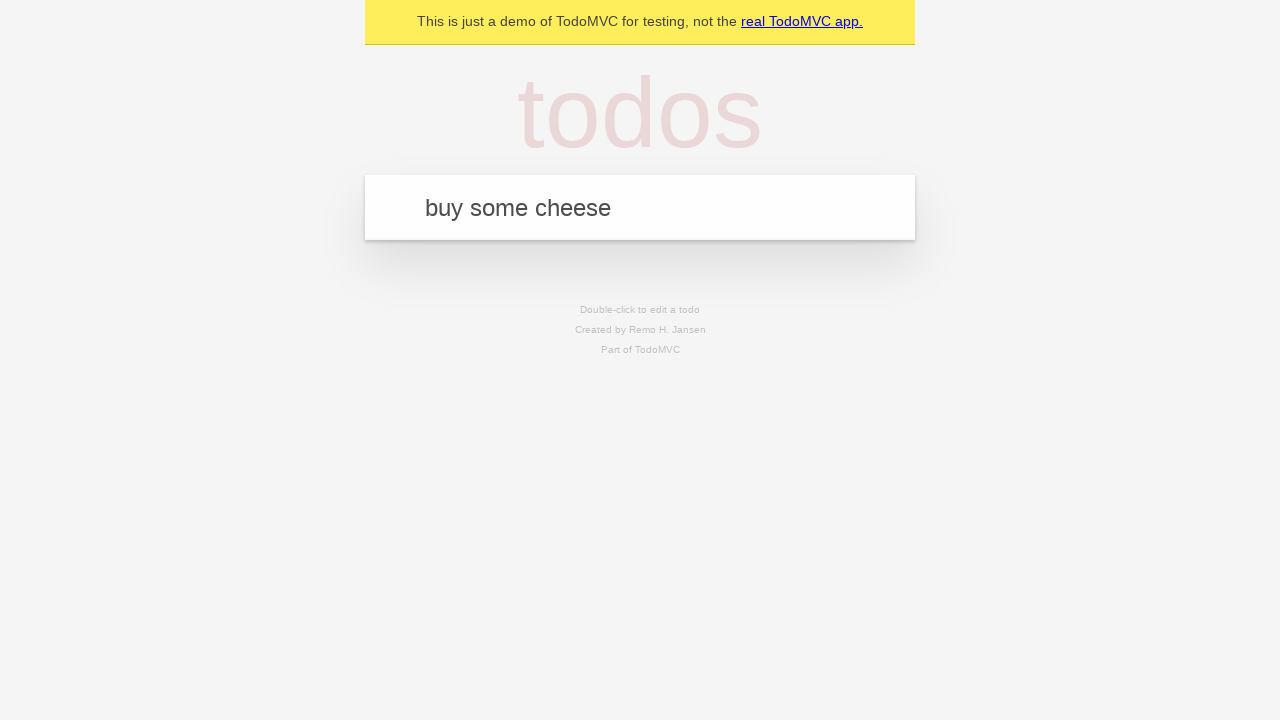

Pressed Enter to add first todo on internal:attr=[placeholder="What needs to be done?"i]
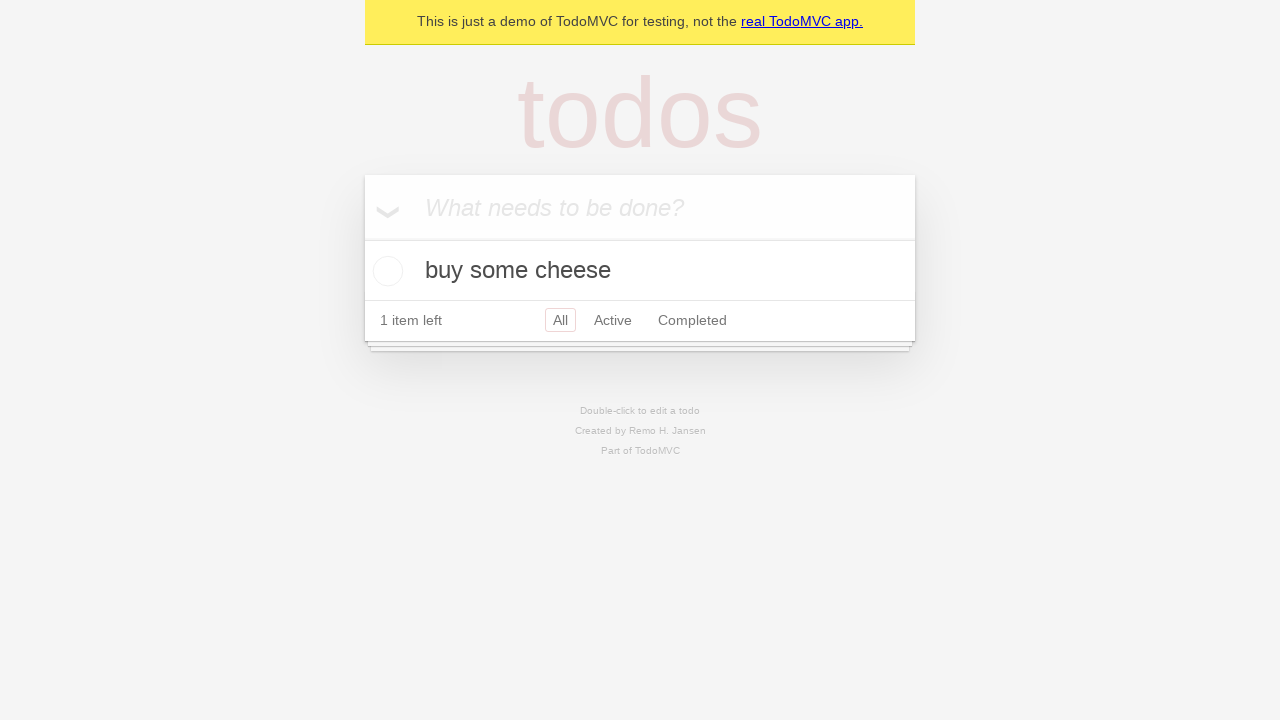

Filled todo input with 'feed the cat' on internal:attr=[placeholder="What needs to be done?"i]
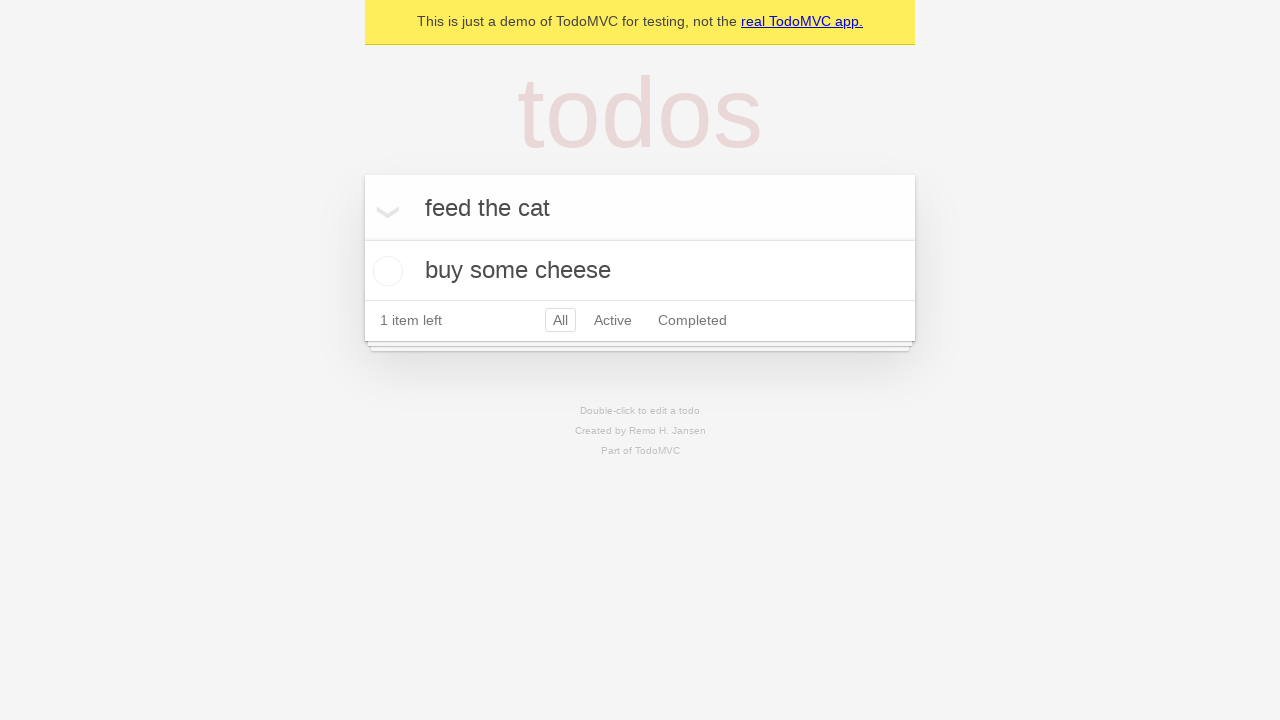

Pressed Enter to add second todo on internal:attr=[placeholder="What needs to be done?"i]
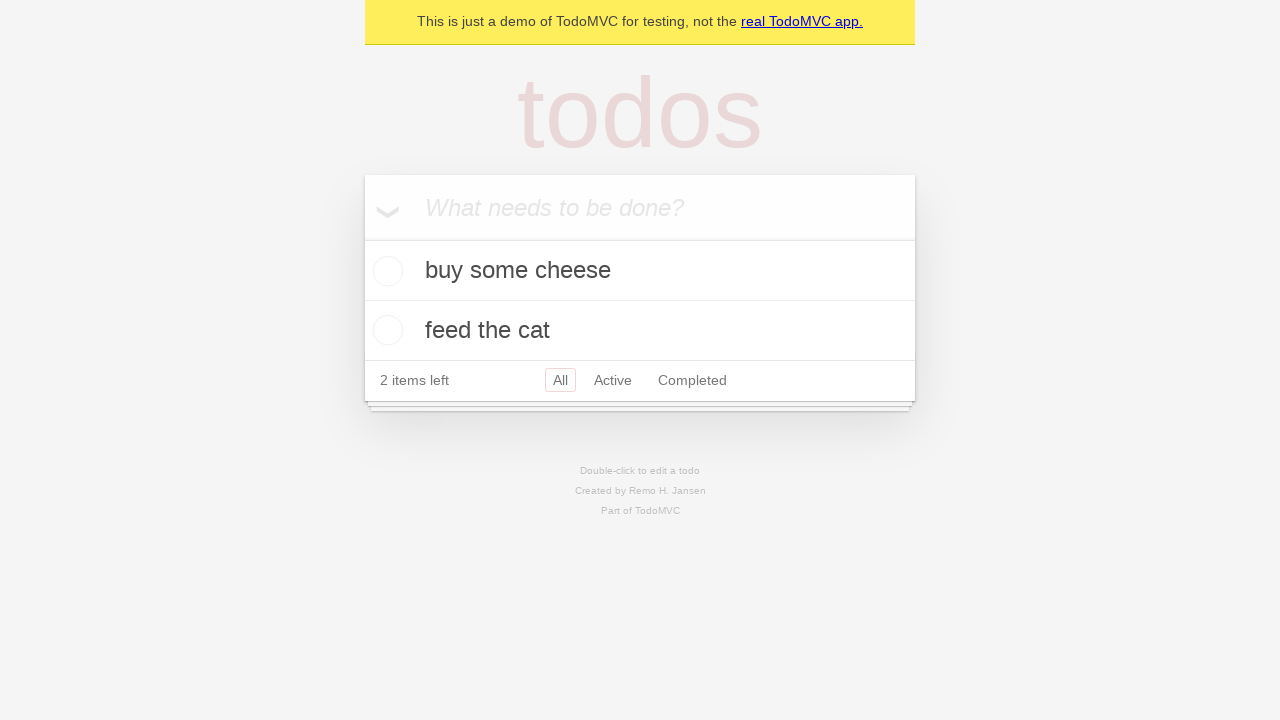

Filled todo input with 'book a doctors appointment' on internal:attr=[placeholder="What needs to be done?"i]
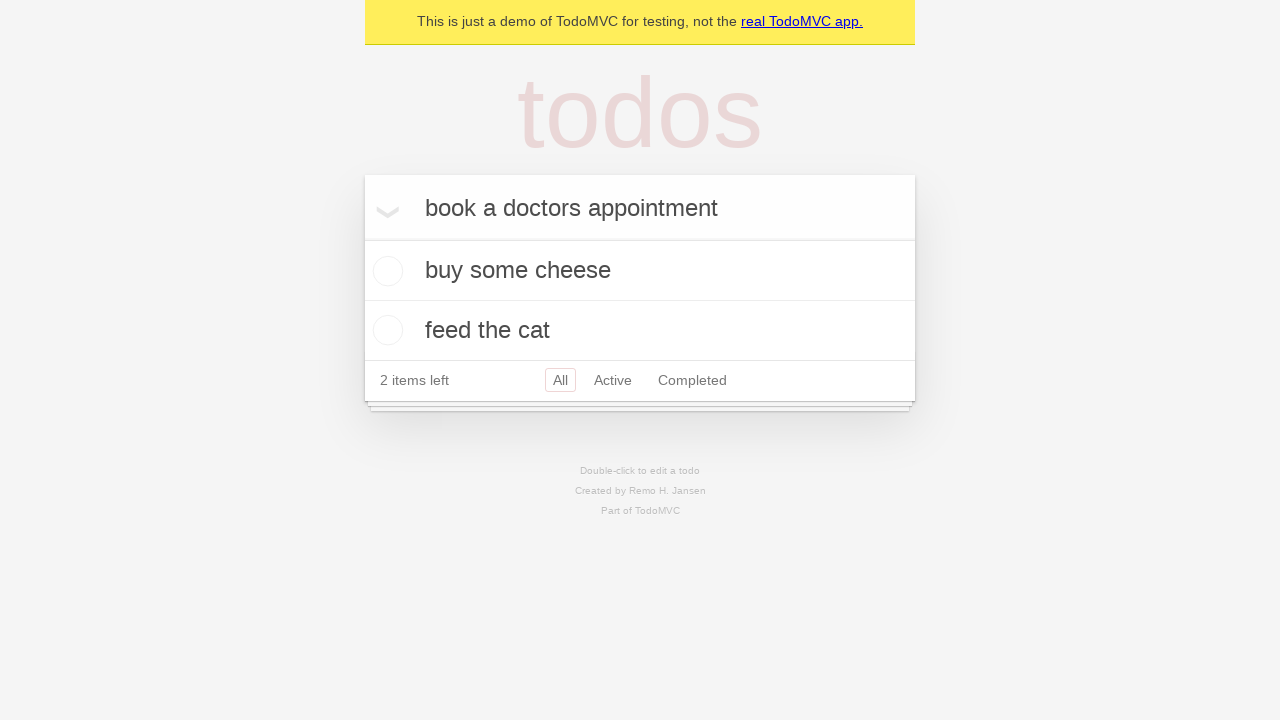

Pressed Enter to add third todo on internal:attr=[placeholder="What needs to be done?"i]
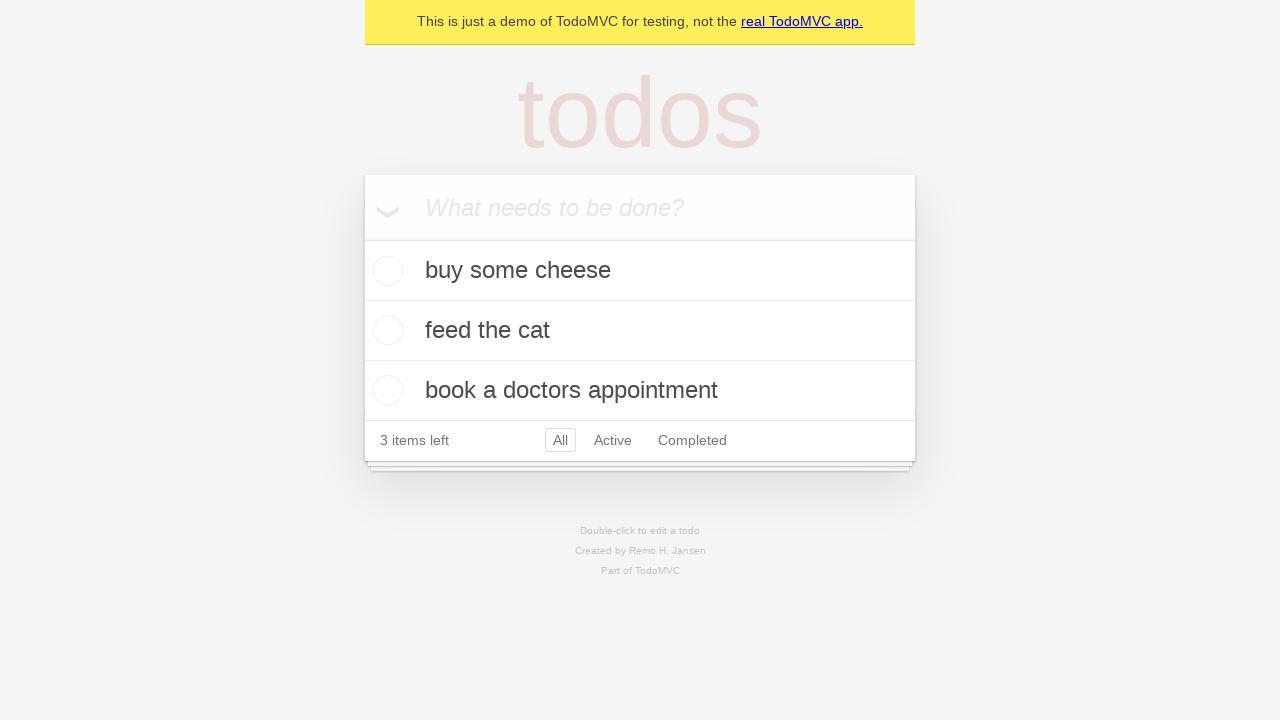

Checked the second todo item 'feed the cat' at (385, 330) on internal:testid=[data-testid="todo-item"s] >> nth=1 >> internal:role=checkbox
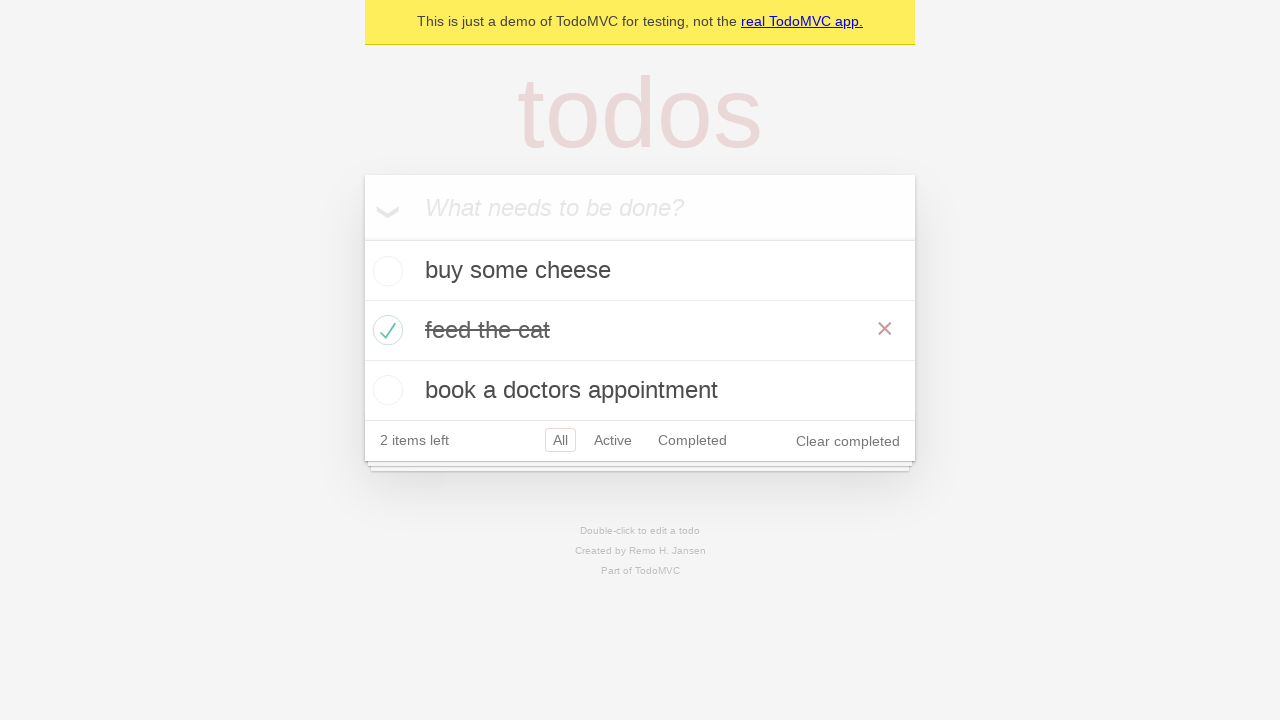

Clicked 'All' filter to view all todos at (560, 440) on internal:role=link[name="All"i]
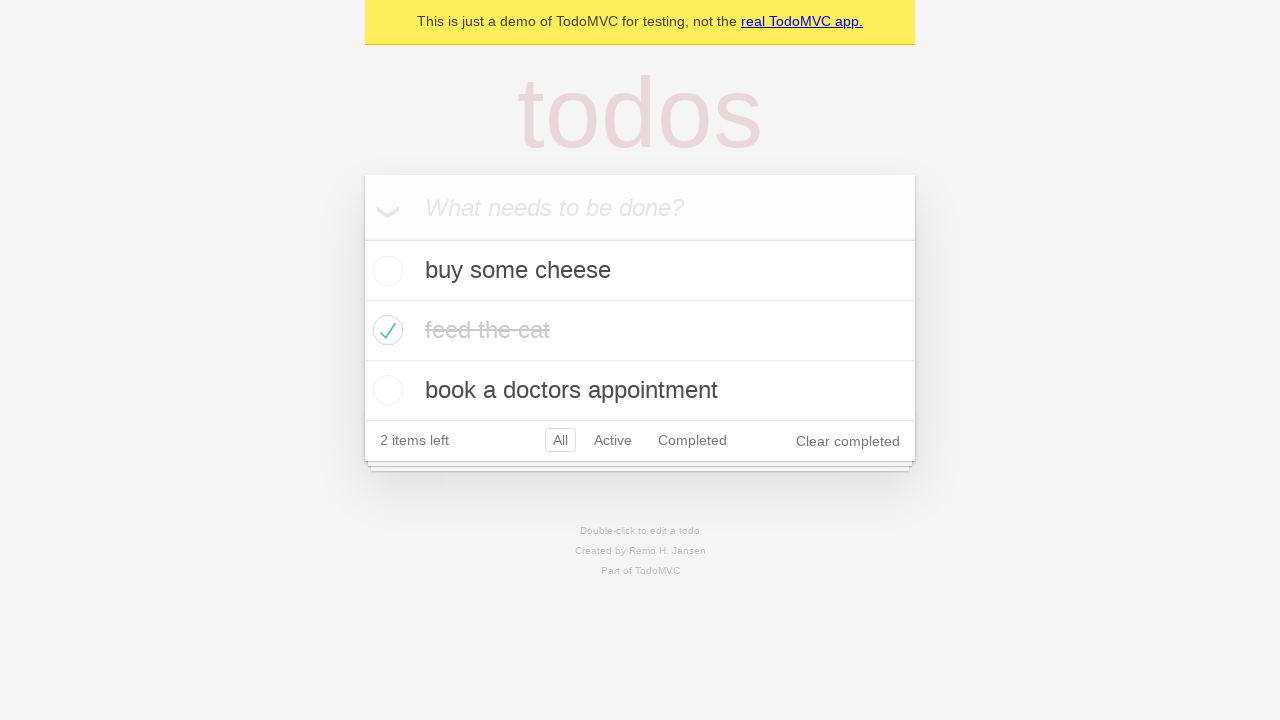

Clicked 'Active' filter to view active todos at (613, 440) on internal:role=link[name="Active"i]
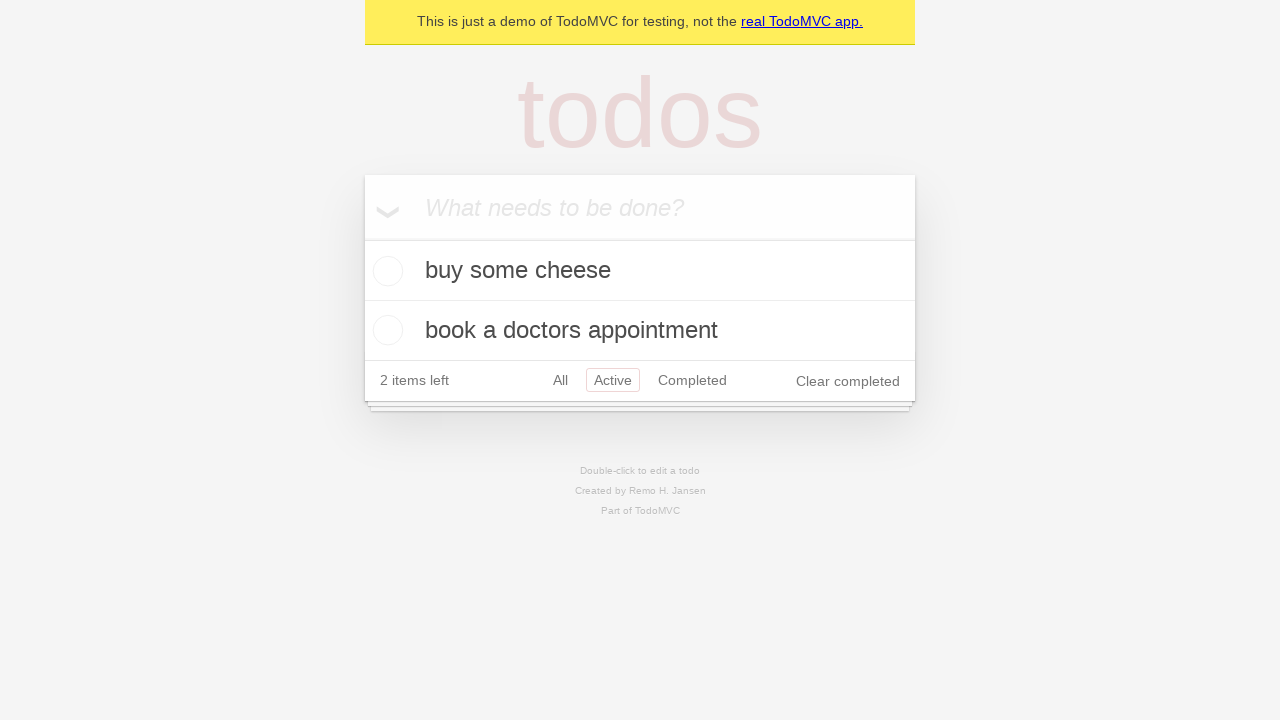

Clicked 'Completed' filter to view completed todos at (692, 380) on internal:role=link[name="Completed"i]
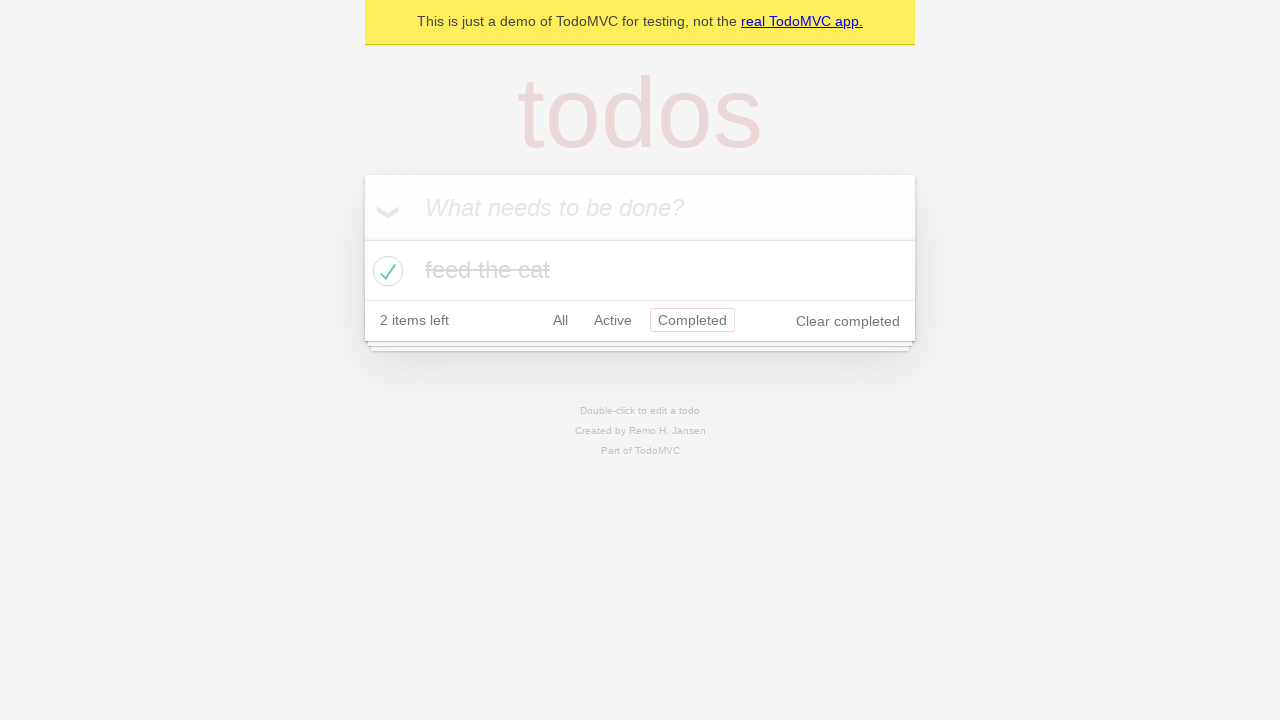

Navigated back to 'Active' filter view
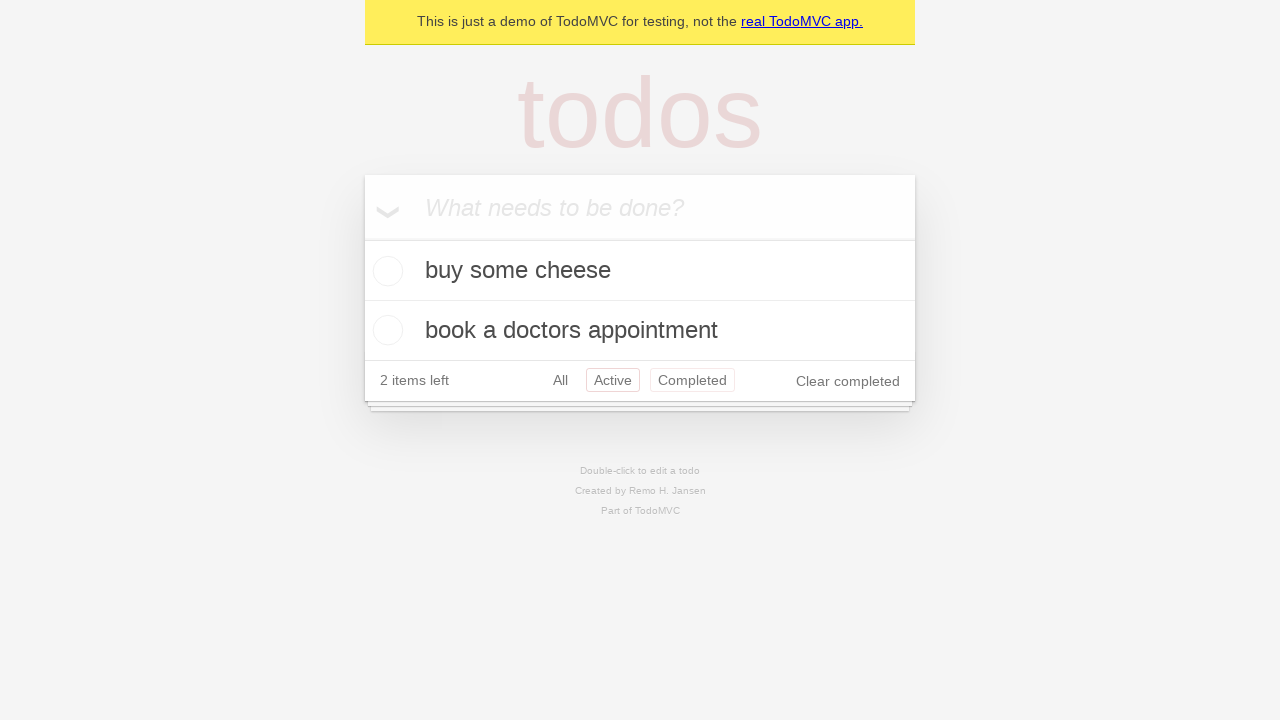

Navigated back to 'All' filter view
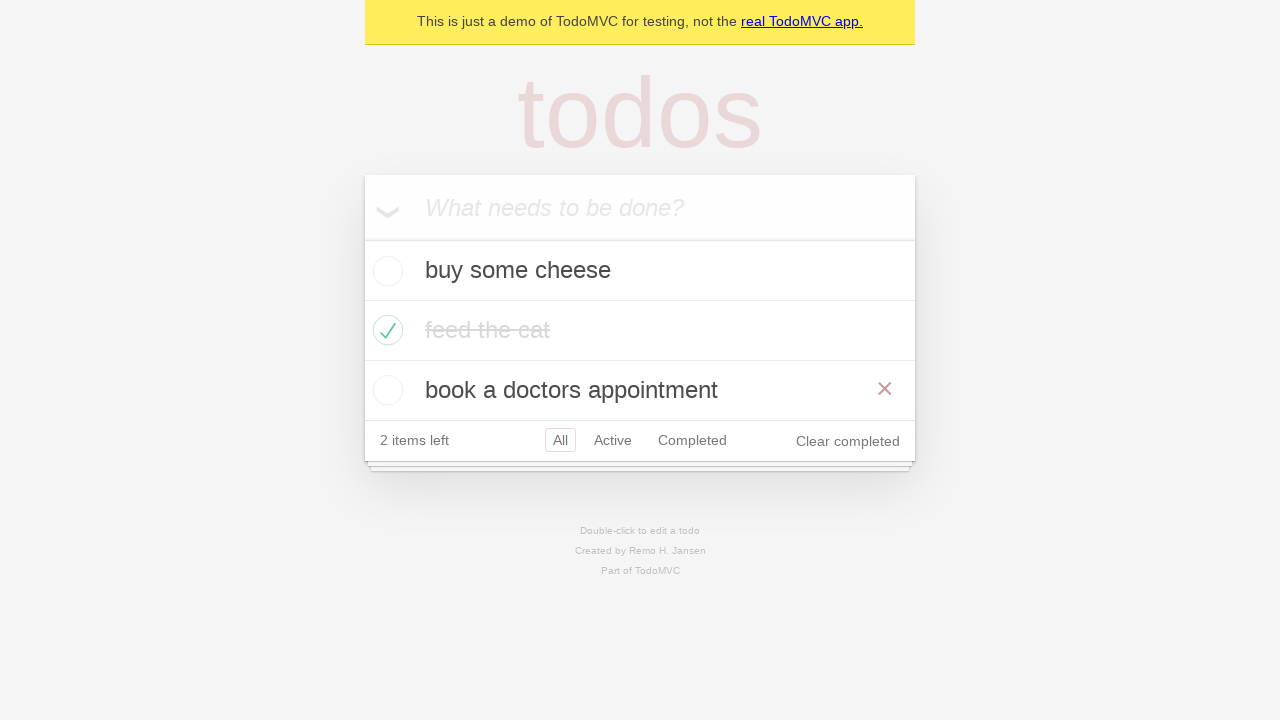

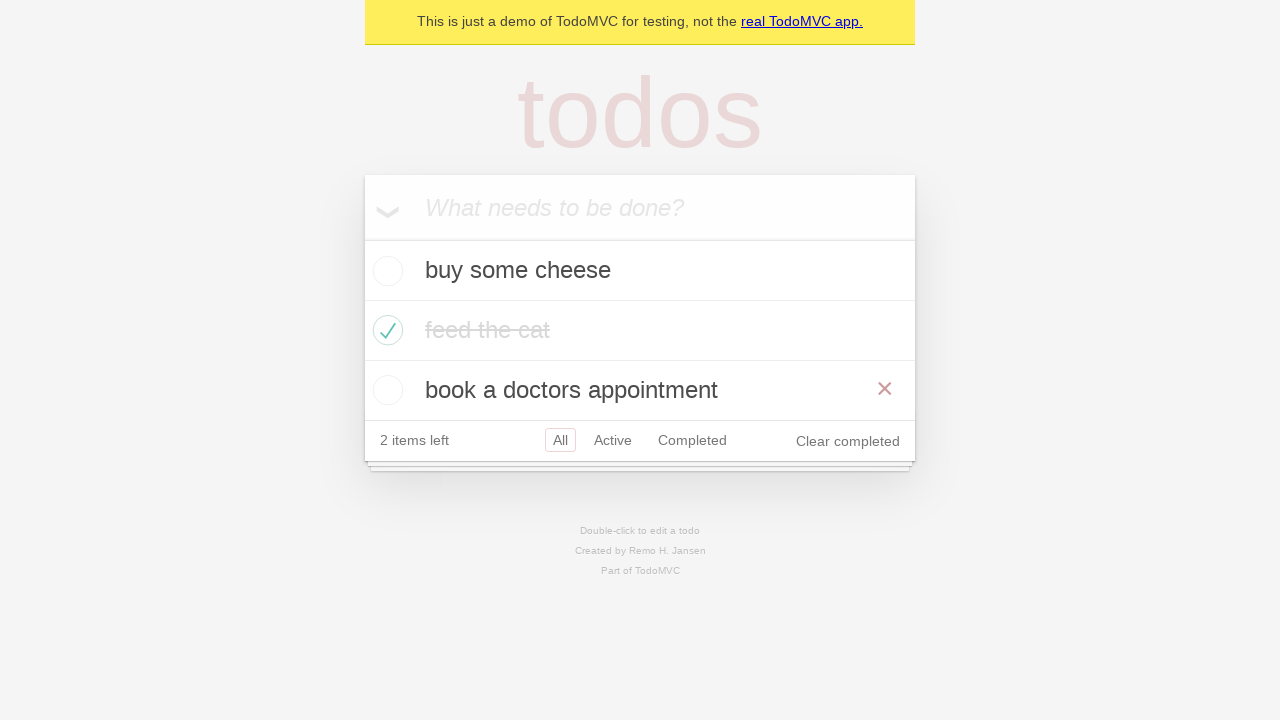